Tests slider functionality by dragging a range input slider to a specific position

Starting URL: https://demoapps.qspiders.com/ui/slider?sublist=0

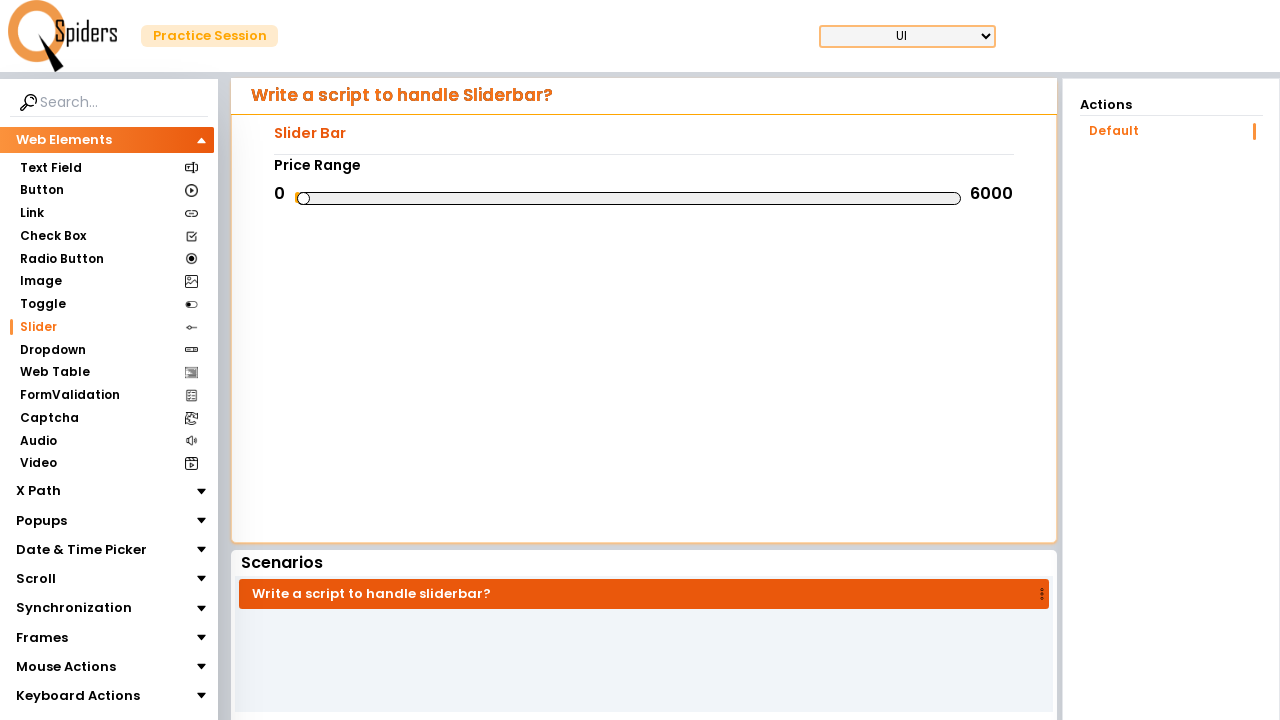

Located the range input slider element
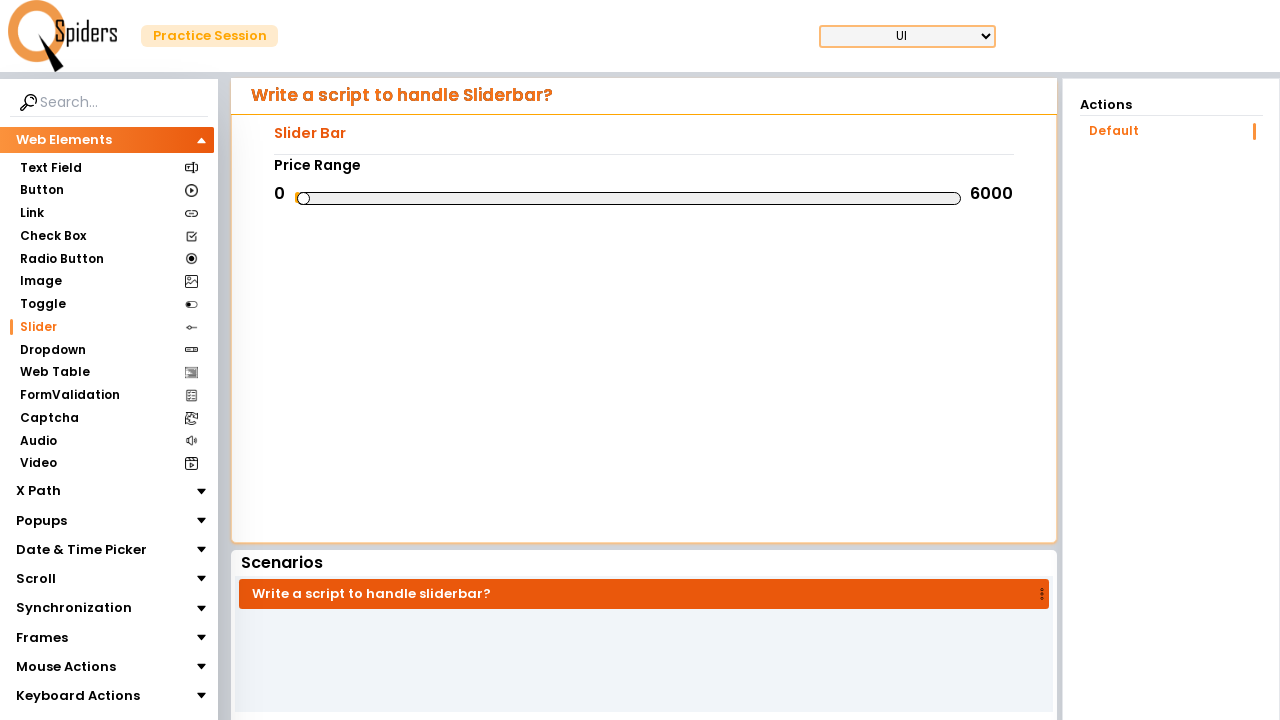

Retrieved slider's bounding box dimensions
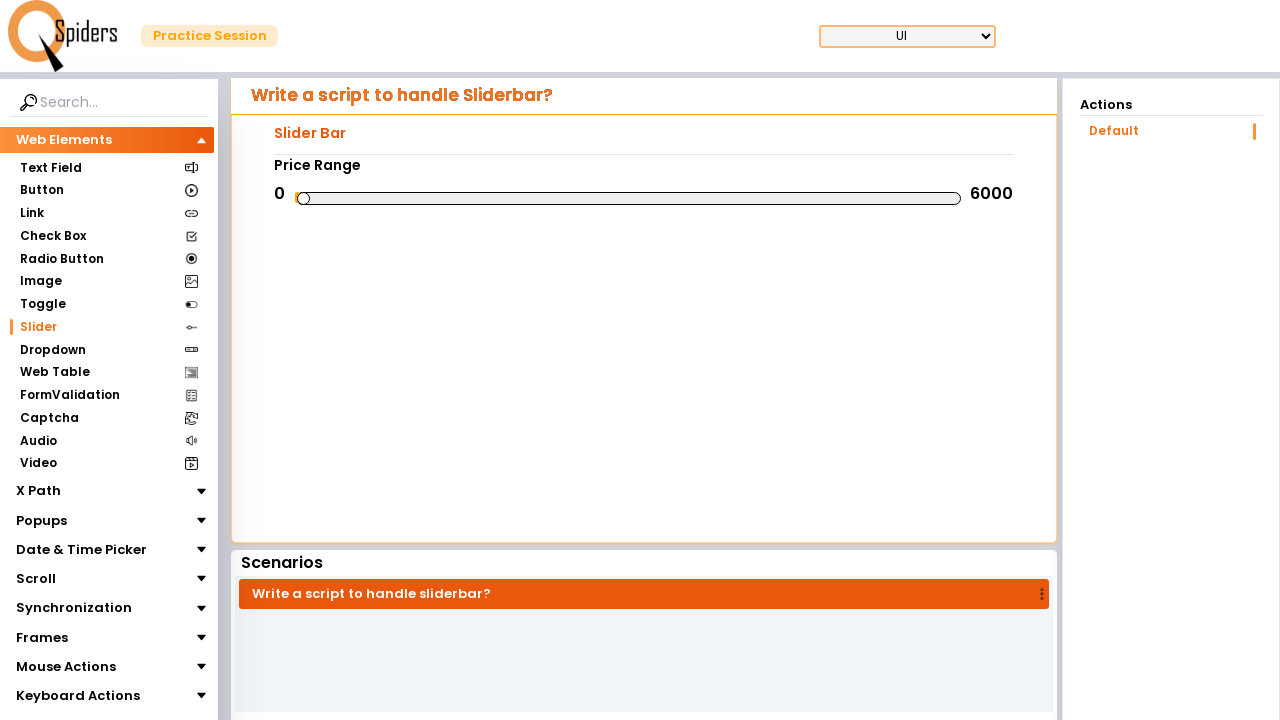

Moved mouse to center of slider at (629, 198)
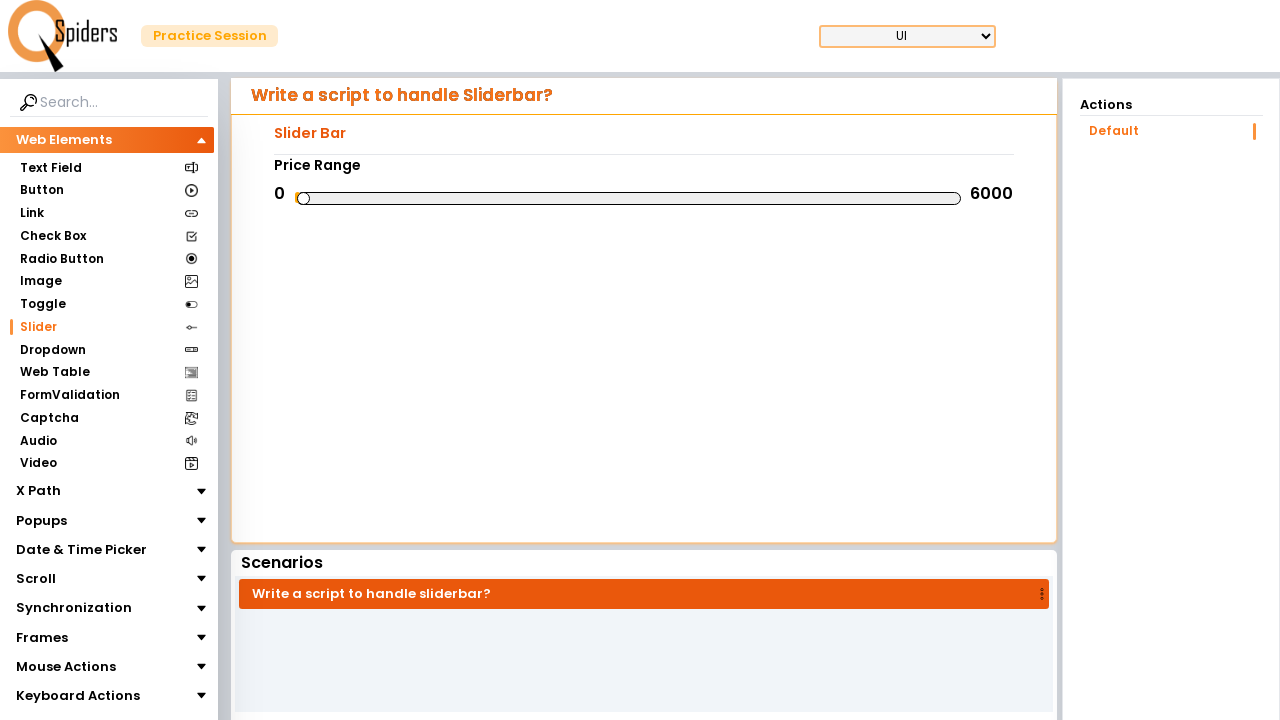

Pressed mouse button down on slider at (629, 198)
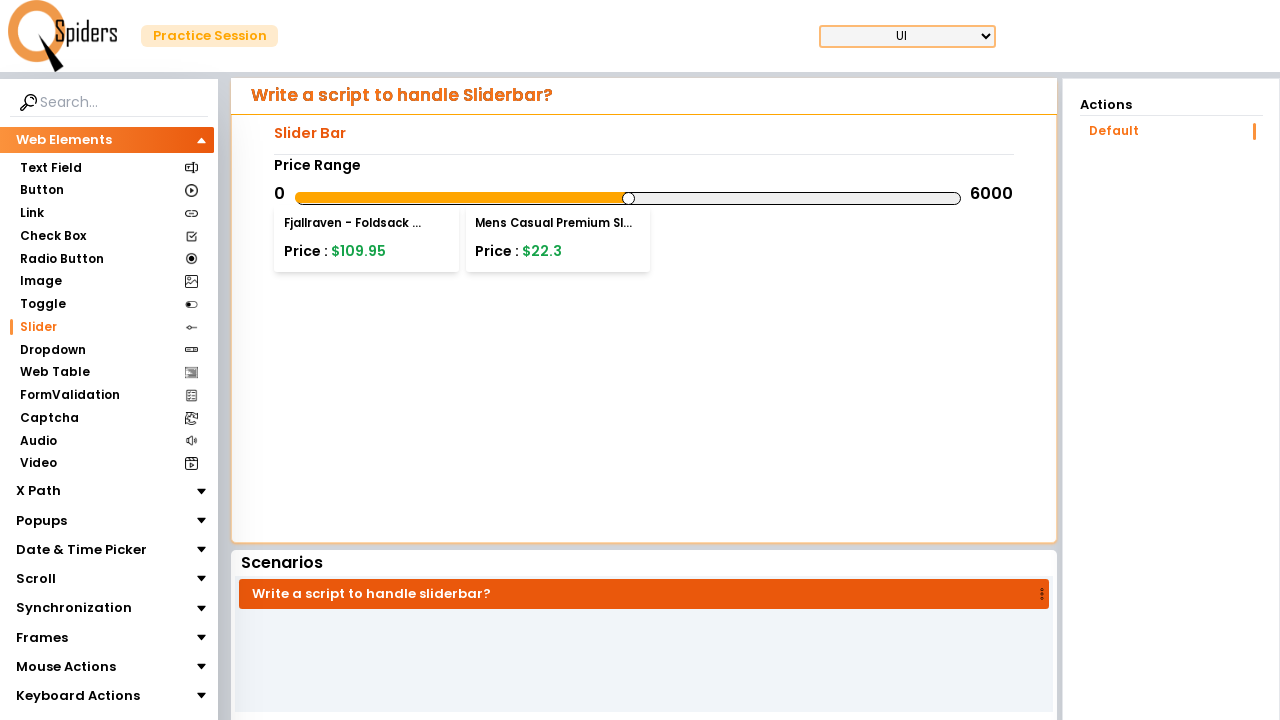

Dragged slider to 80% position at (828, 198)
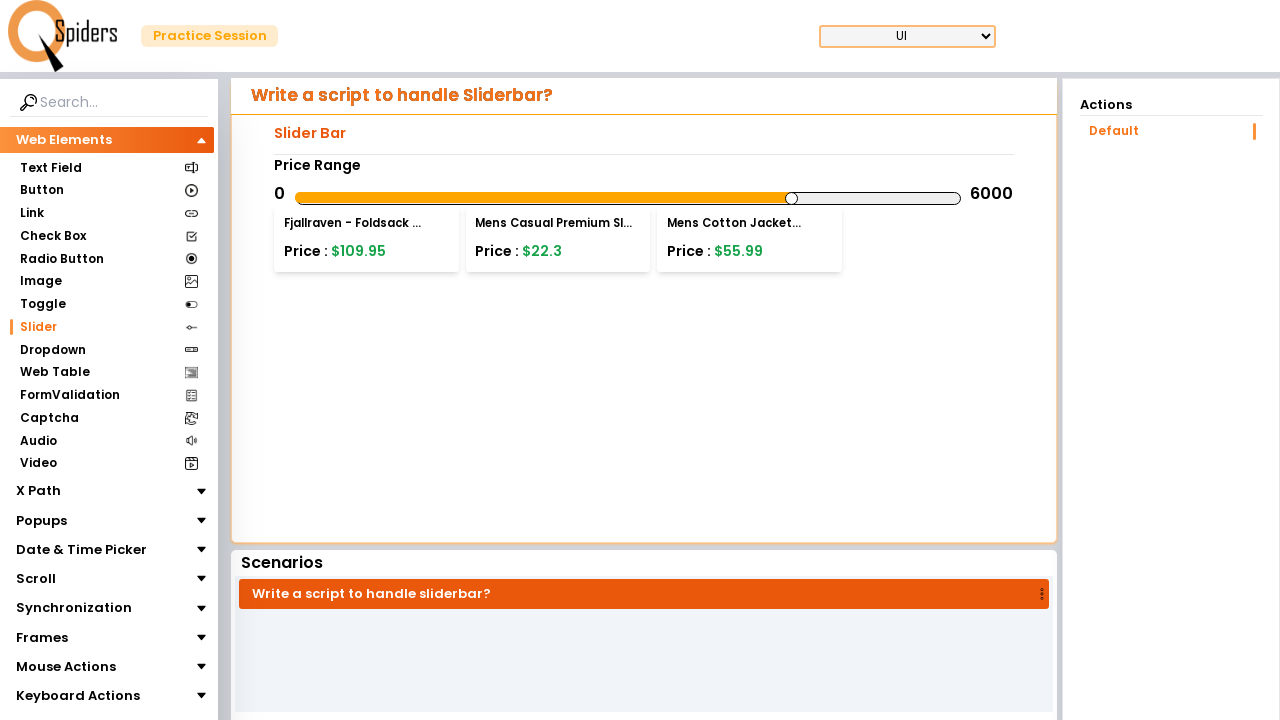

Released mouse button to complete slider drag at (828, 198)
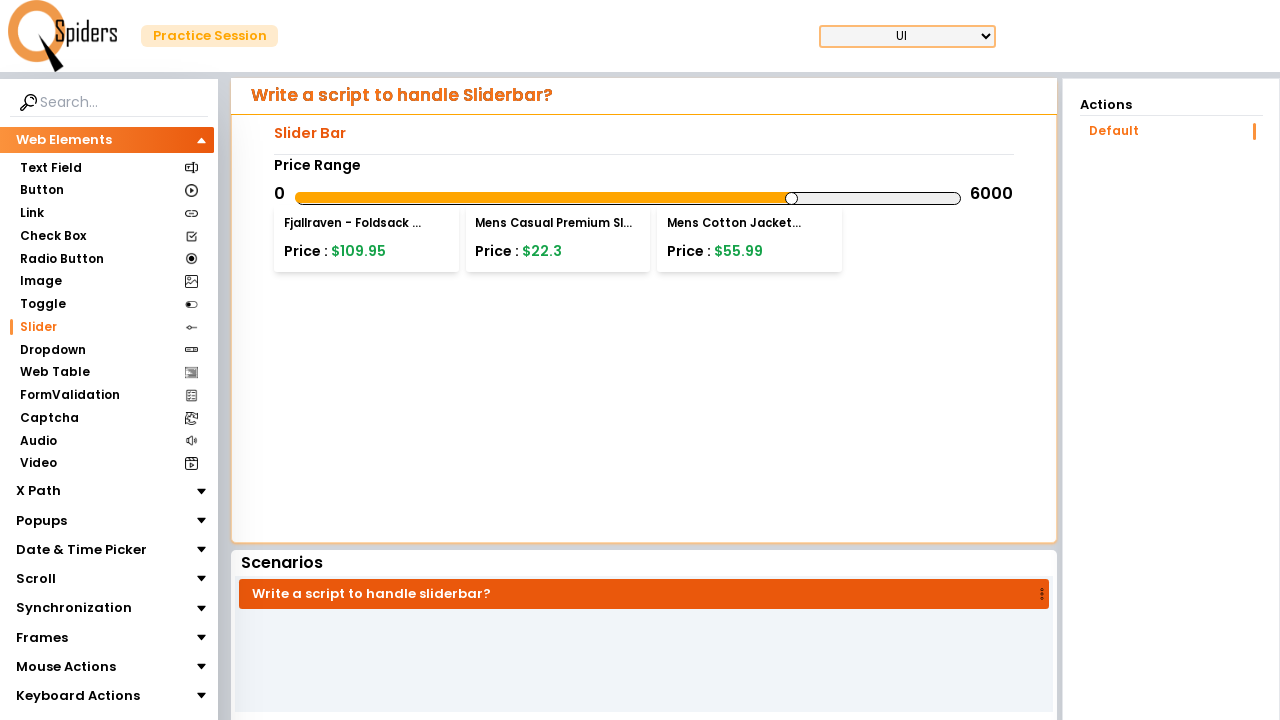

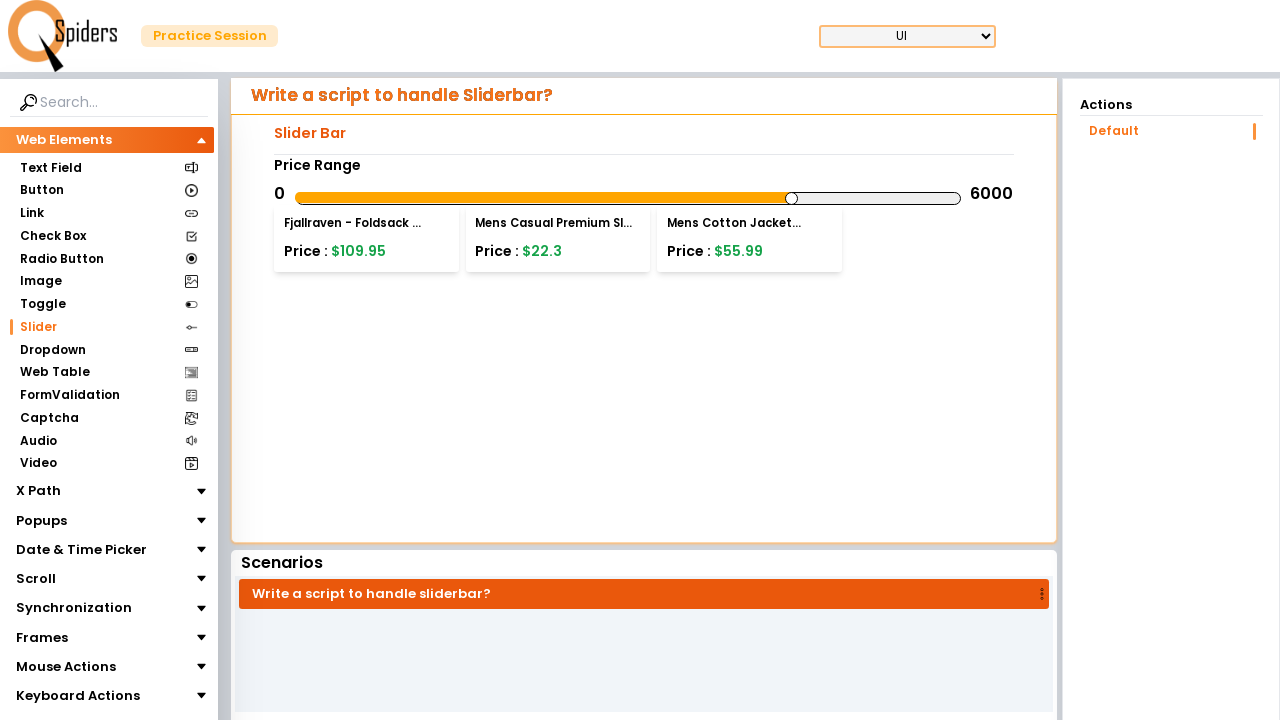